Tests sorting a data table without attributes in descending order by clicking the dues column header twice and verifying the values are sorted in reverse

Starting URL: http://the-internet.herokuapp.com/tables

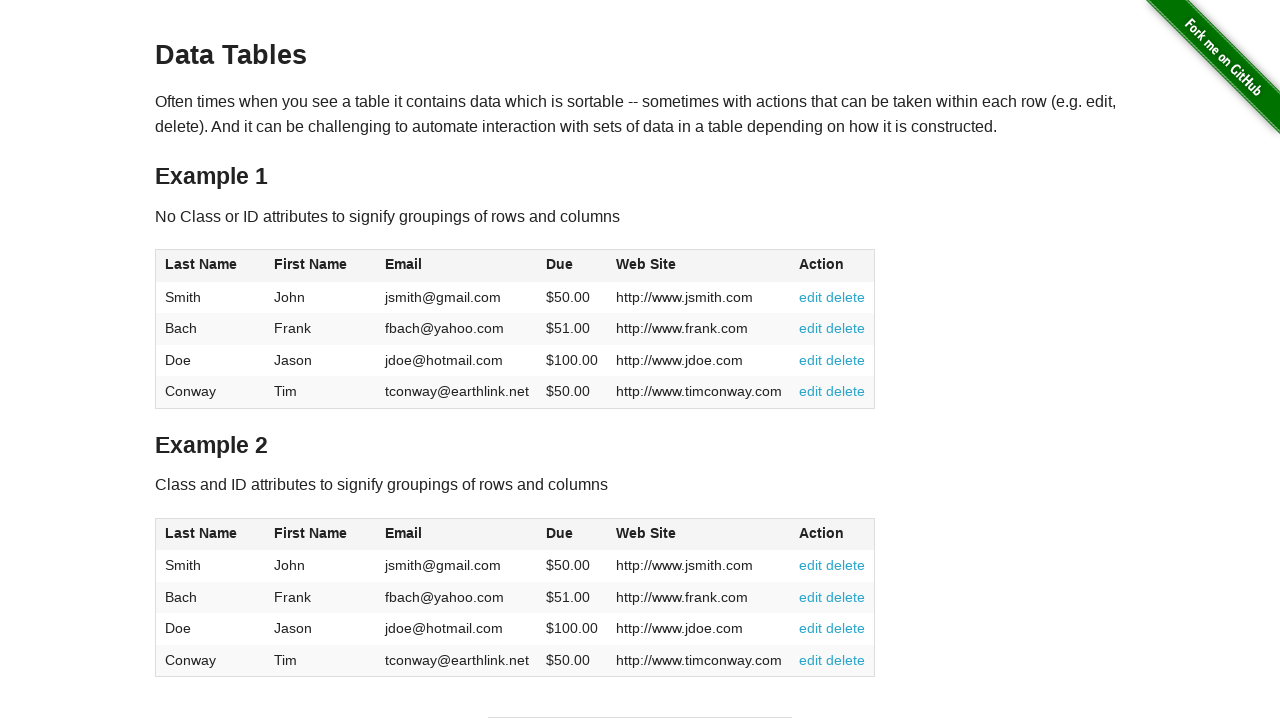

Clicked dues column header to sort ascending at (572, 266) on #table1 thead tr th:nth-of-type(4)
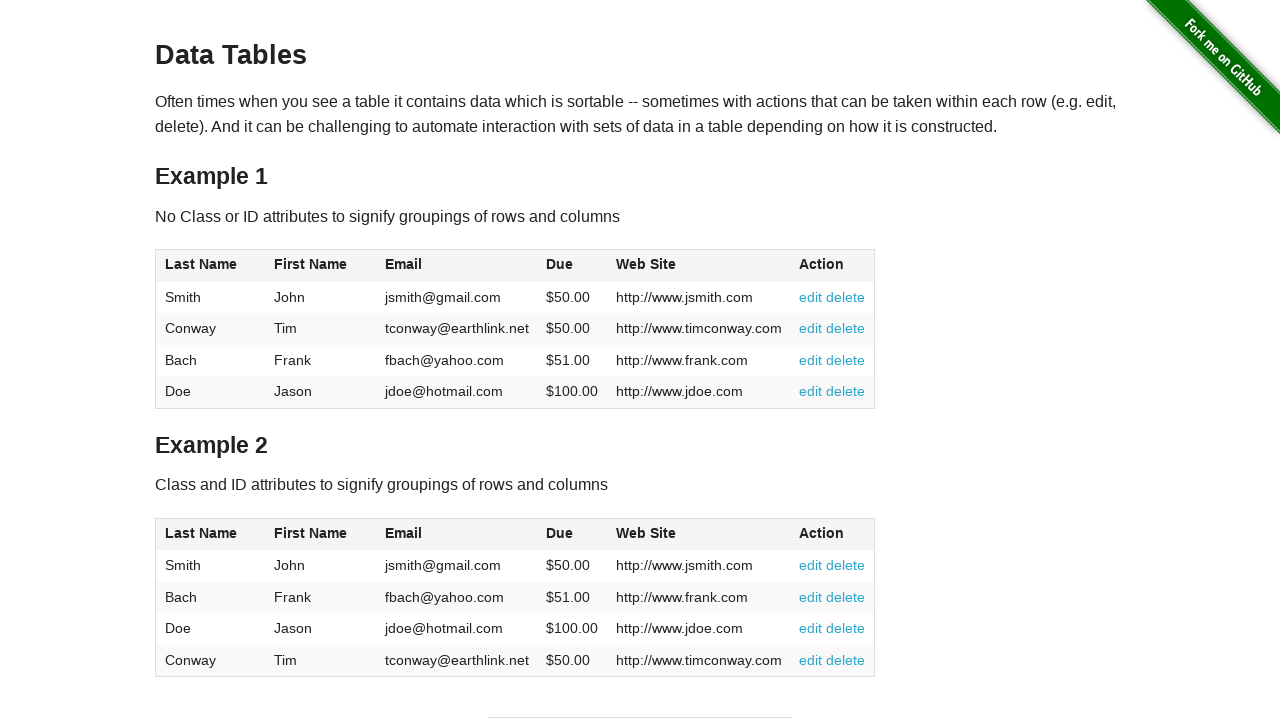

Clicked dues column header again to sort descending at (572, 266) on #table1 thead tr th:nth-of-type(4)
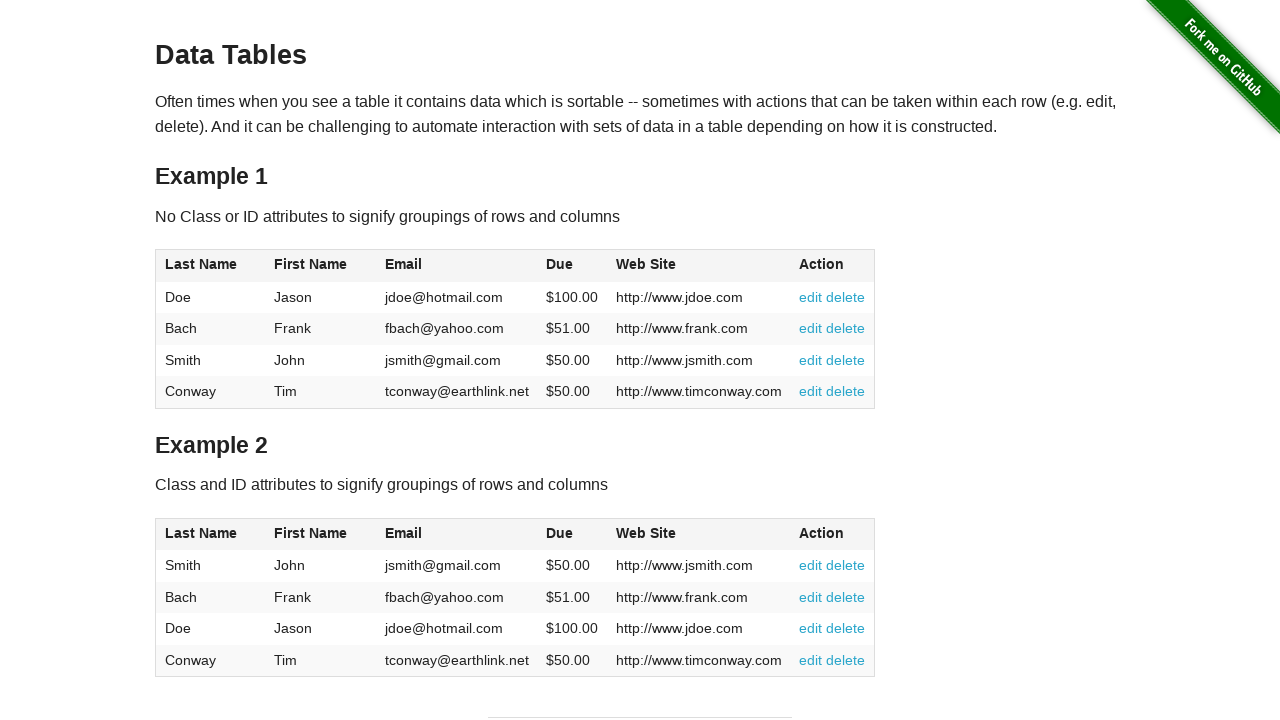

Verified table sorted by dues column in descending order
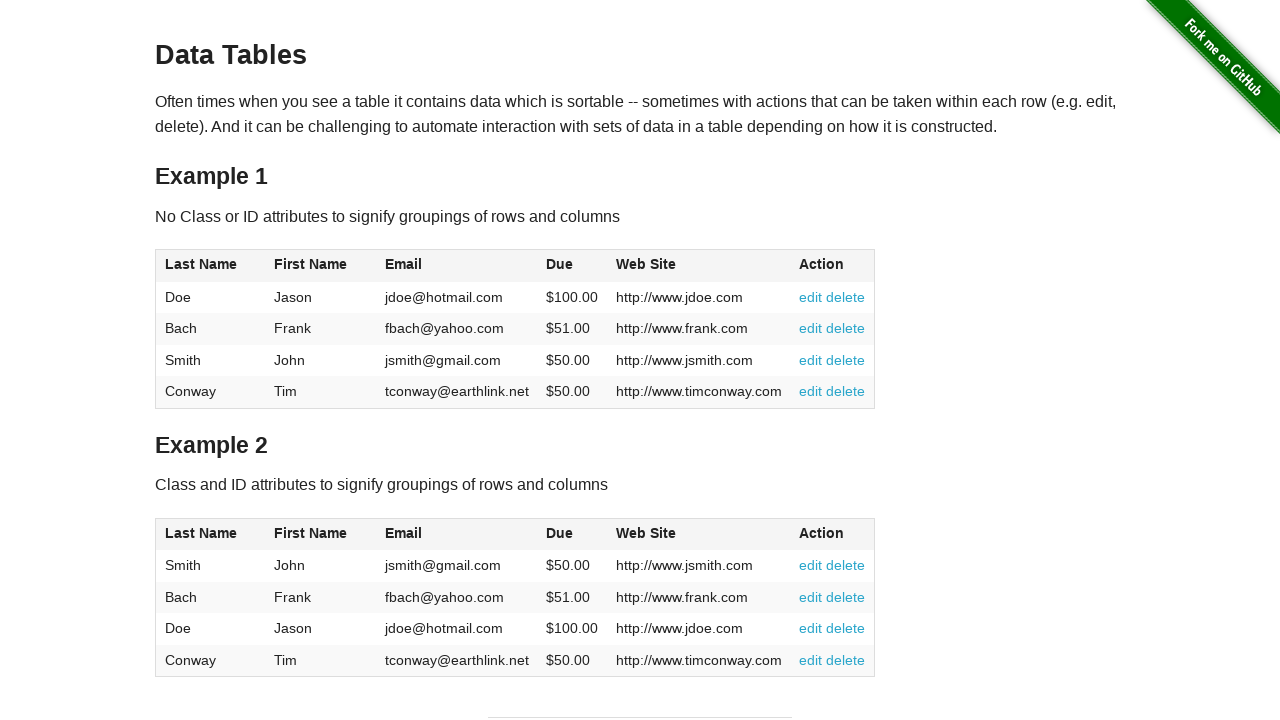

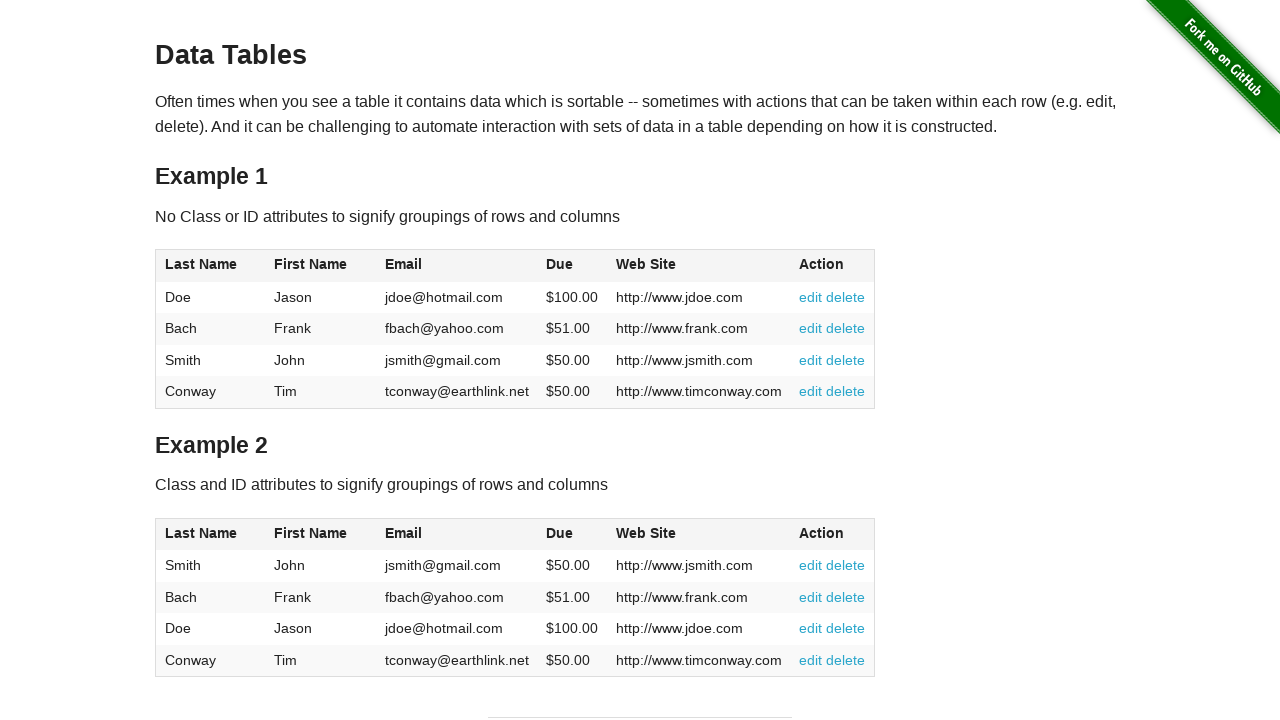